Tests that clicking the about us button navigates to the about us page

Starting URL: https://parabank.parasoft.com/

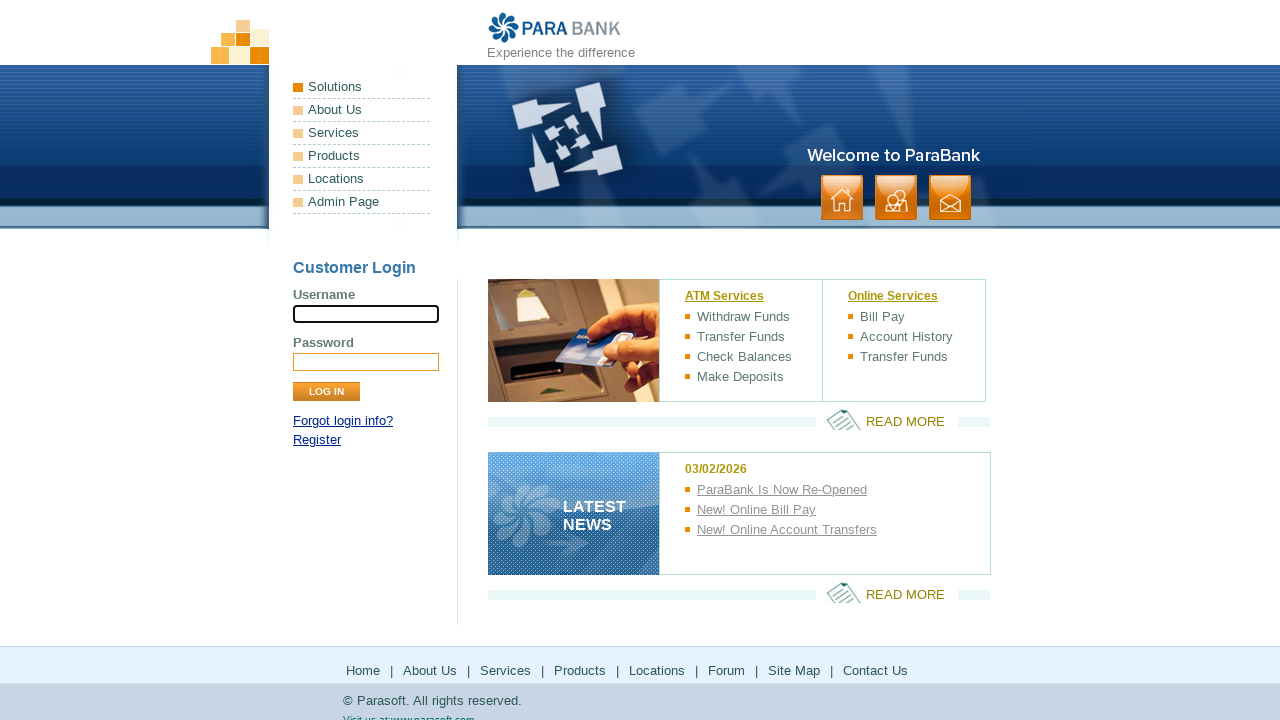

Clicked about us button at (896, 198) on .button > li:nth-child(2) > a:nth-child(1)
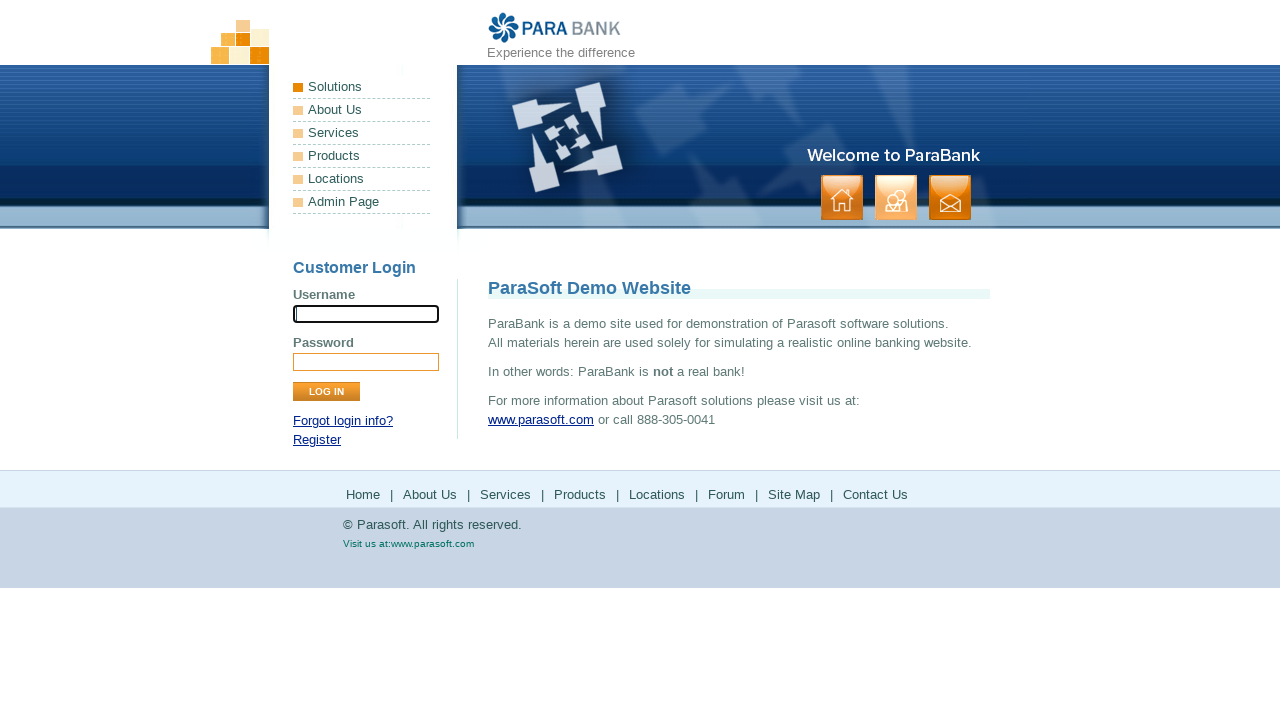

Navigated to about us page successfully
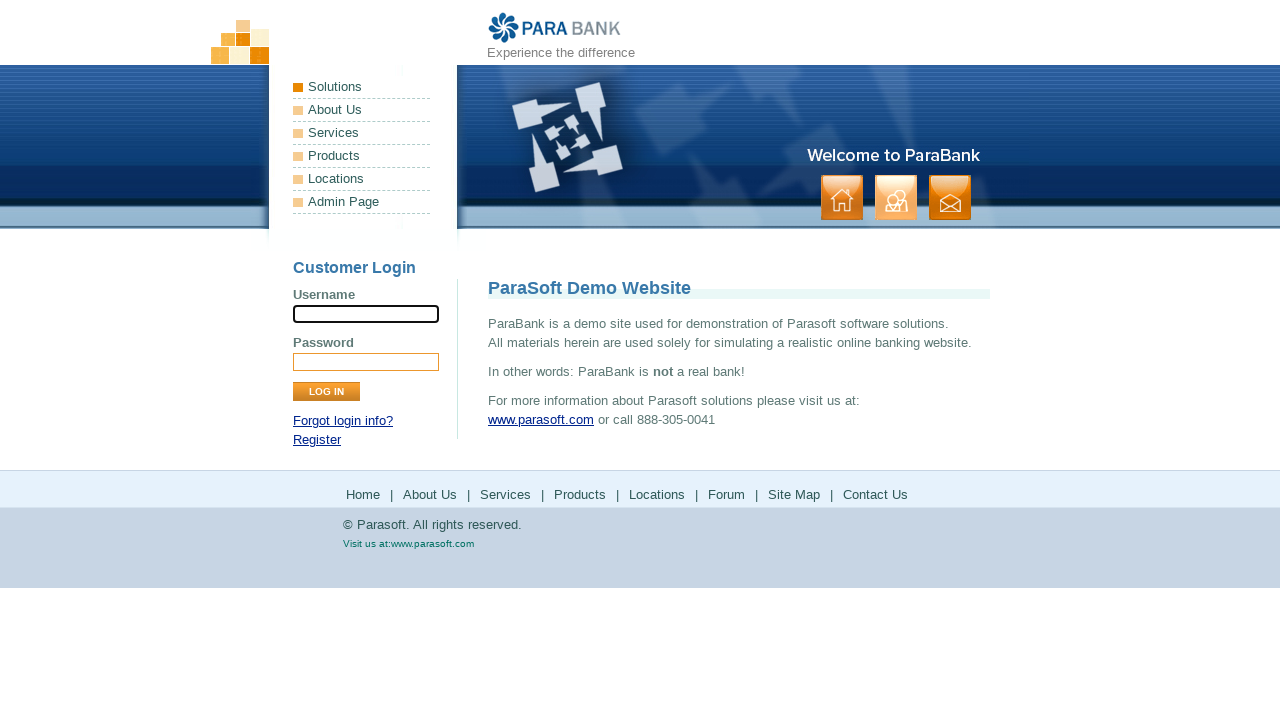

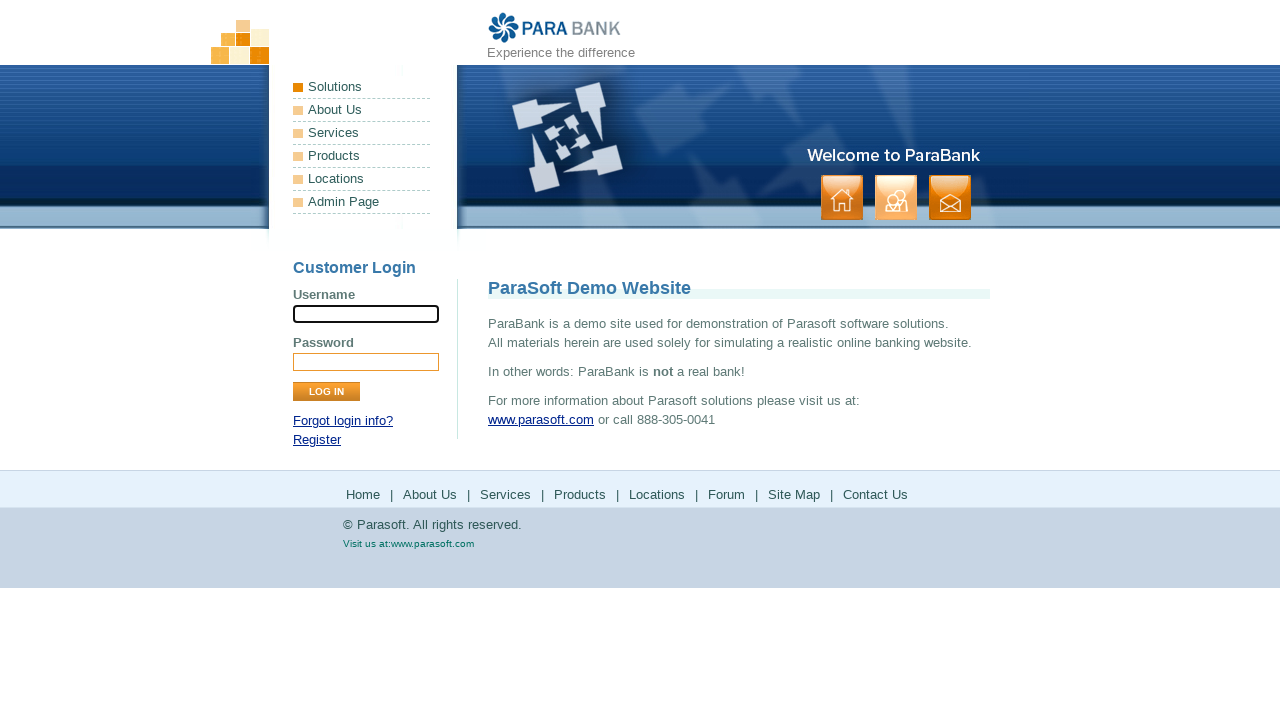